Tests mobile responsive navigation by setting mobile viewport dimensions, clicking the navbar toggler button, and navigating to the Library section

Starting URL: https://www.rahulshettyacademy.com/angularAppdemo/

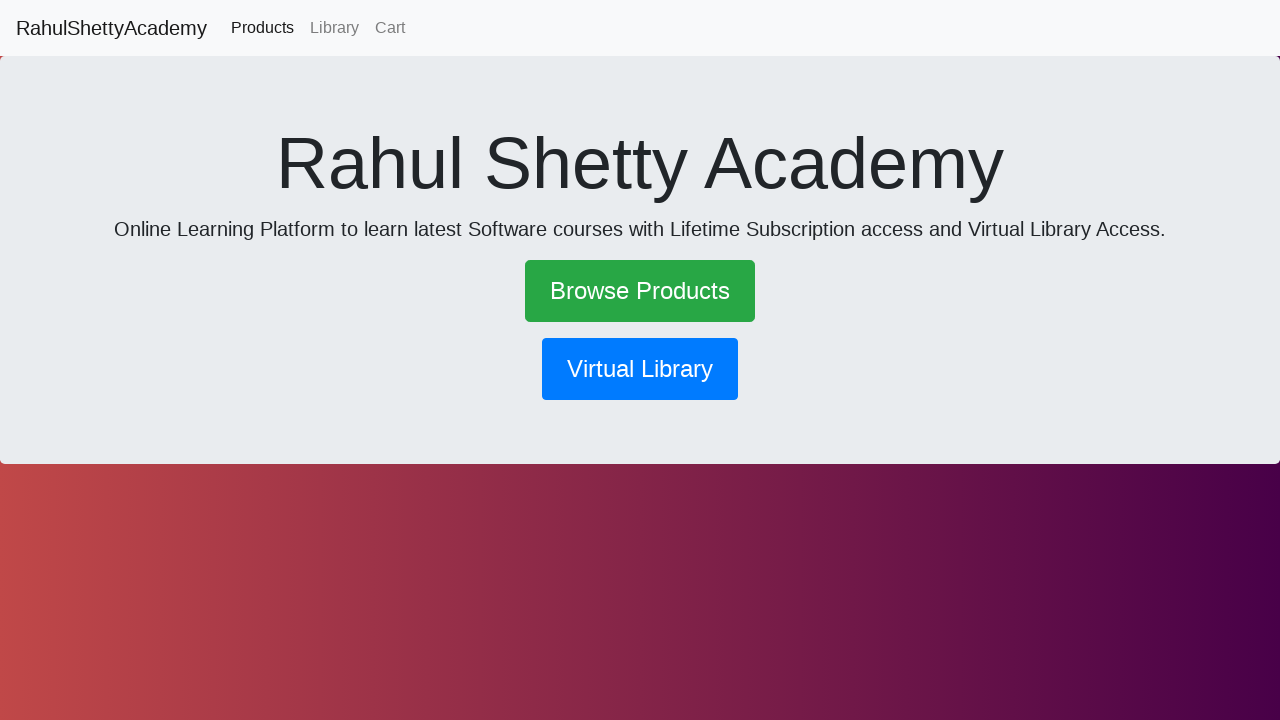

Set mobile viewport to 700x1000 pixels
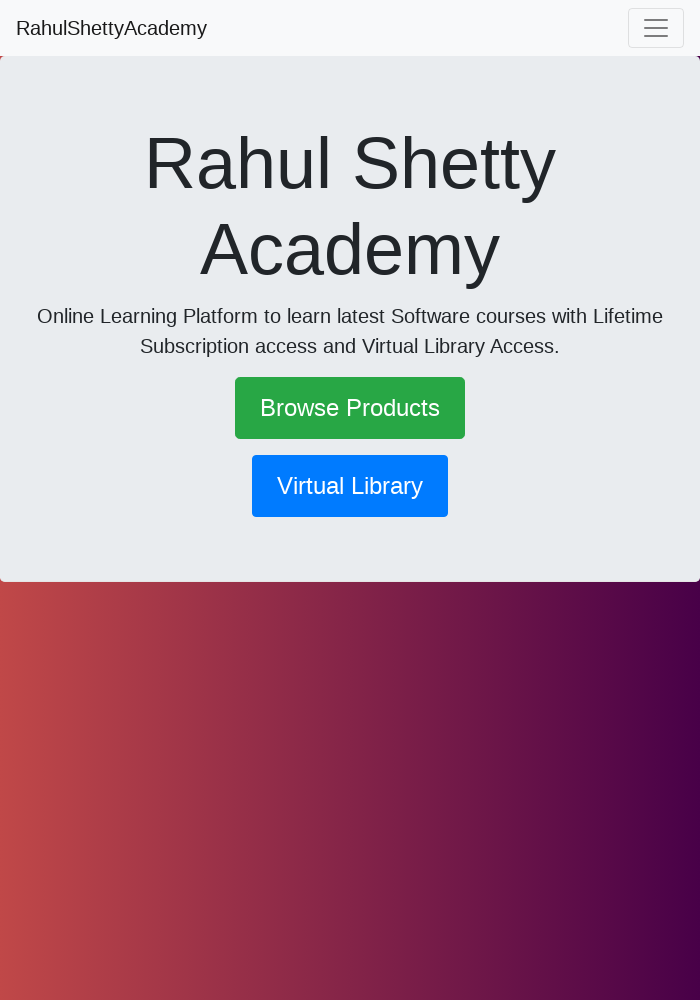

Clicked navbar toggler button to open mobile menu at (656, 28) on .navbar-toggler
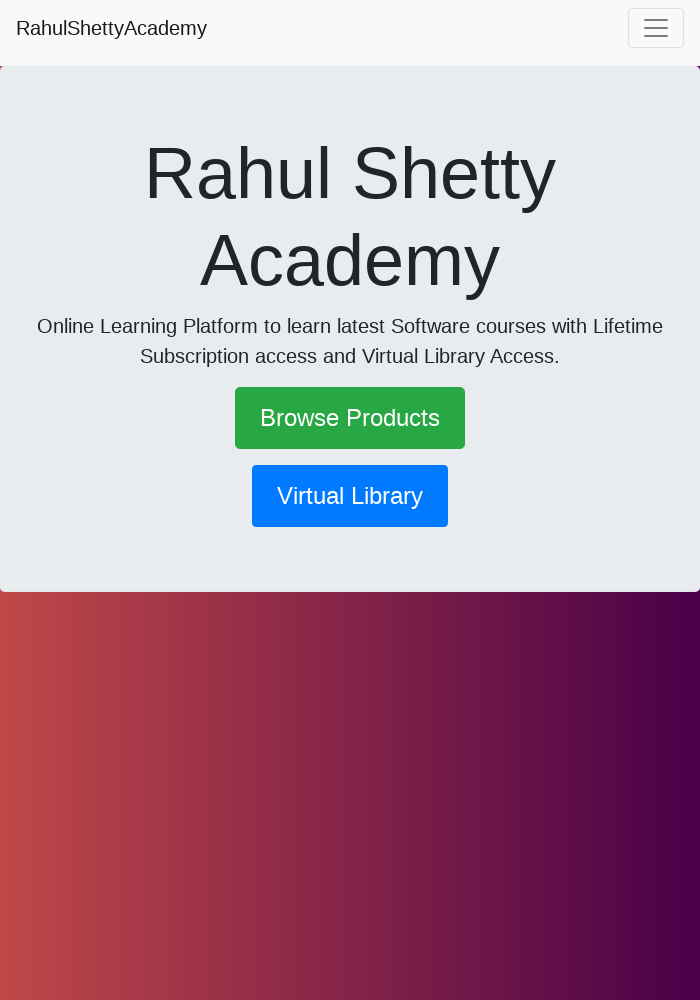

Waited 3 seconds for mobile menu to expand
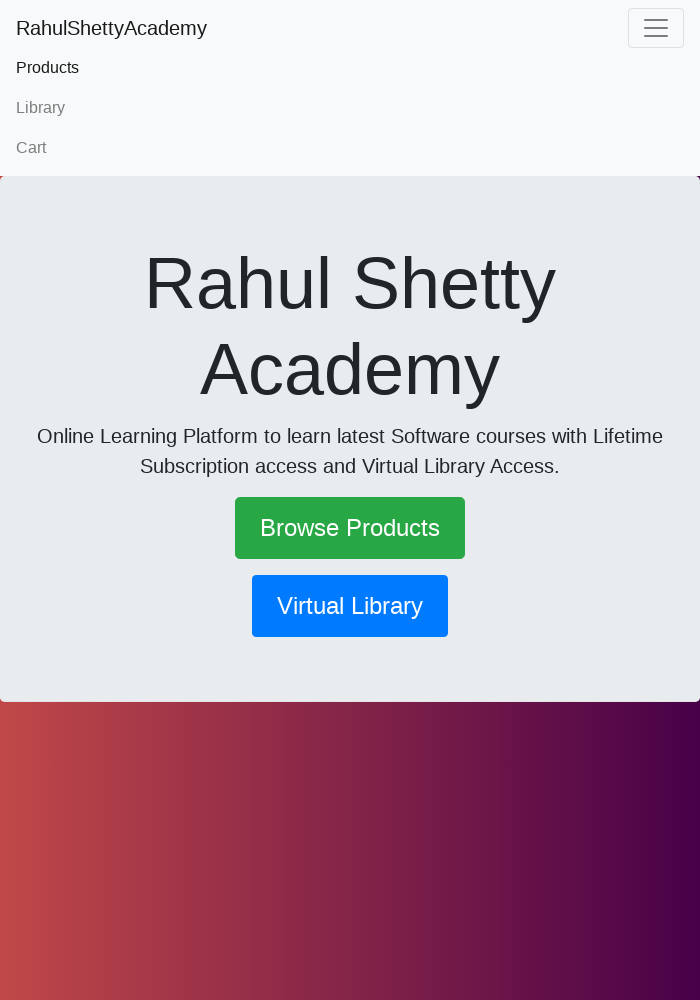

Clicked Library link in mobile navigation menu at (350, 108) on text=Library
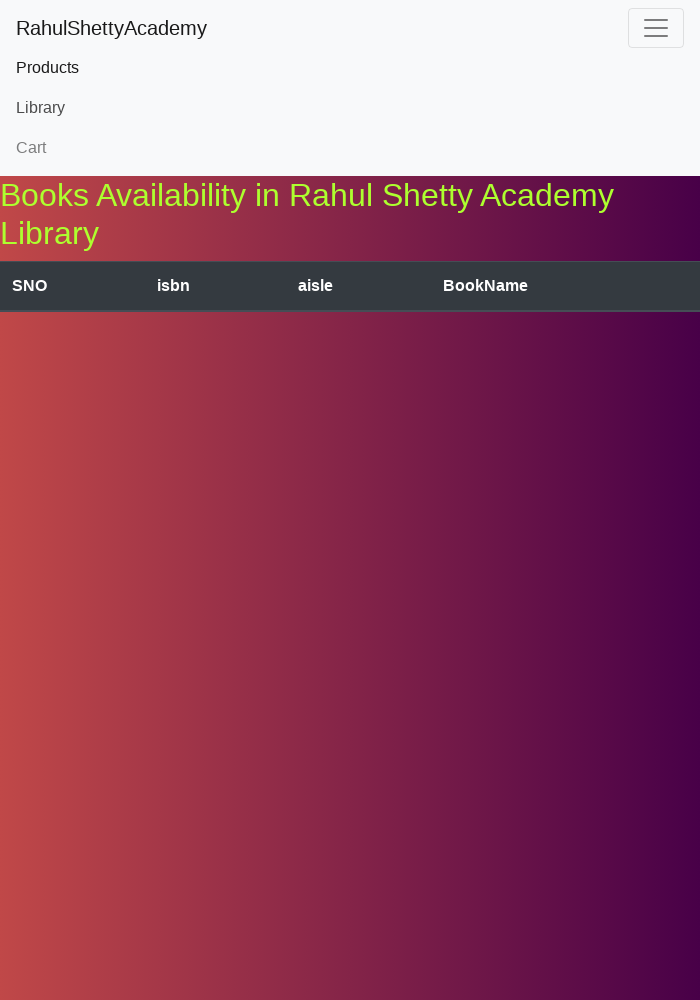

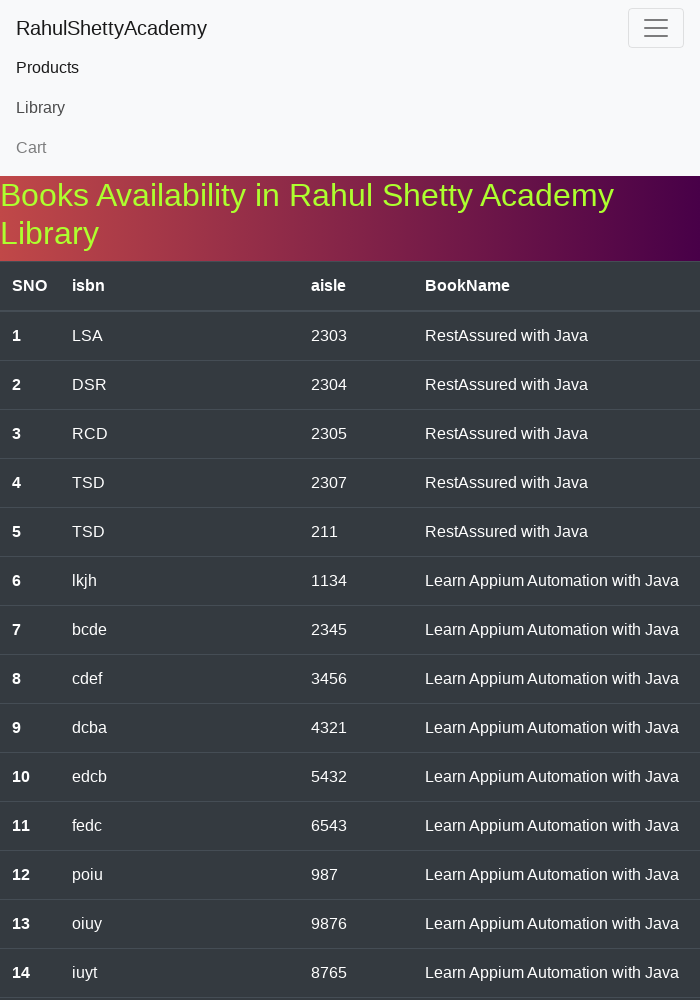